Tests a jQuery UI price range slider by dragging the minimum slider handle to the right and the maximum slider handle to the left to adjust the price range.

Starting URL: https://www.jqueryscript.net/demo/Price-Range-Slider-jQuery-UI/

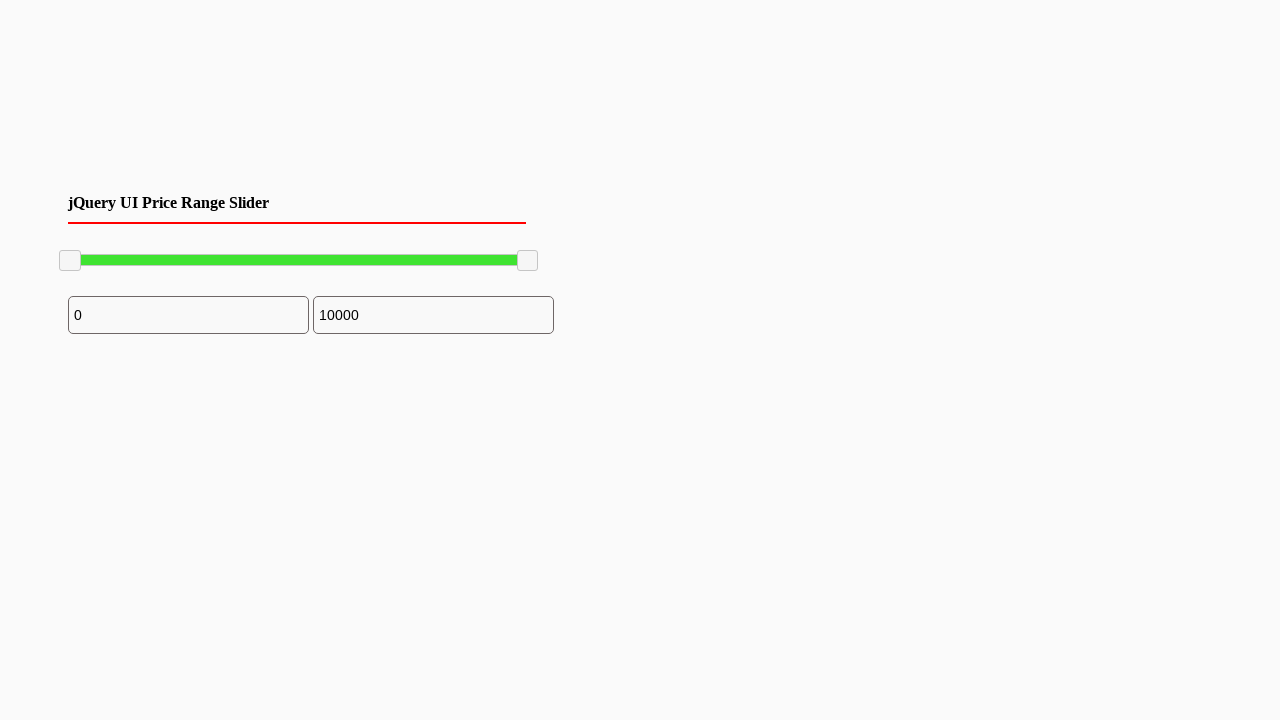

Located minimum slider handle
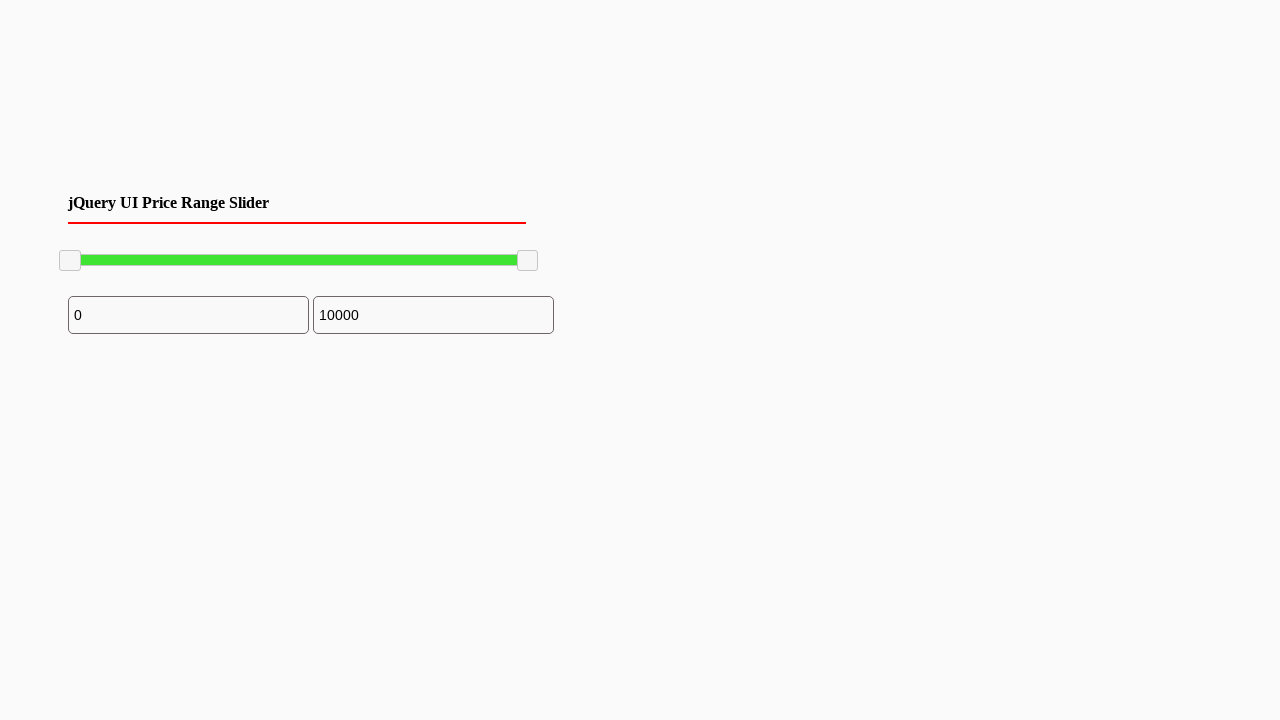

Located maximum slider handle
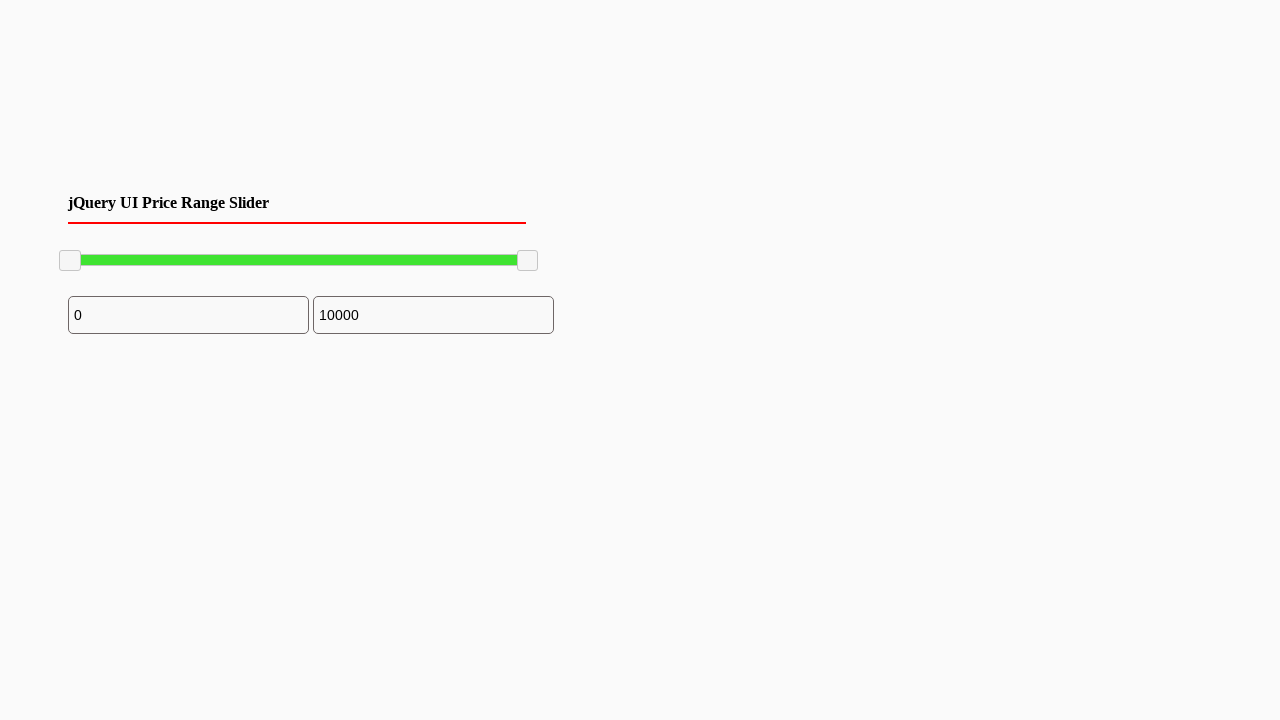

Dragged minimum slider handle to the right by 100 pixels at (160, 251)
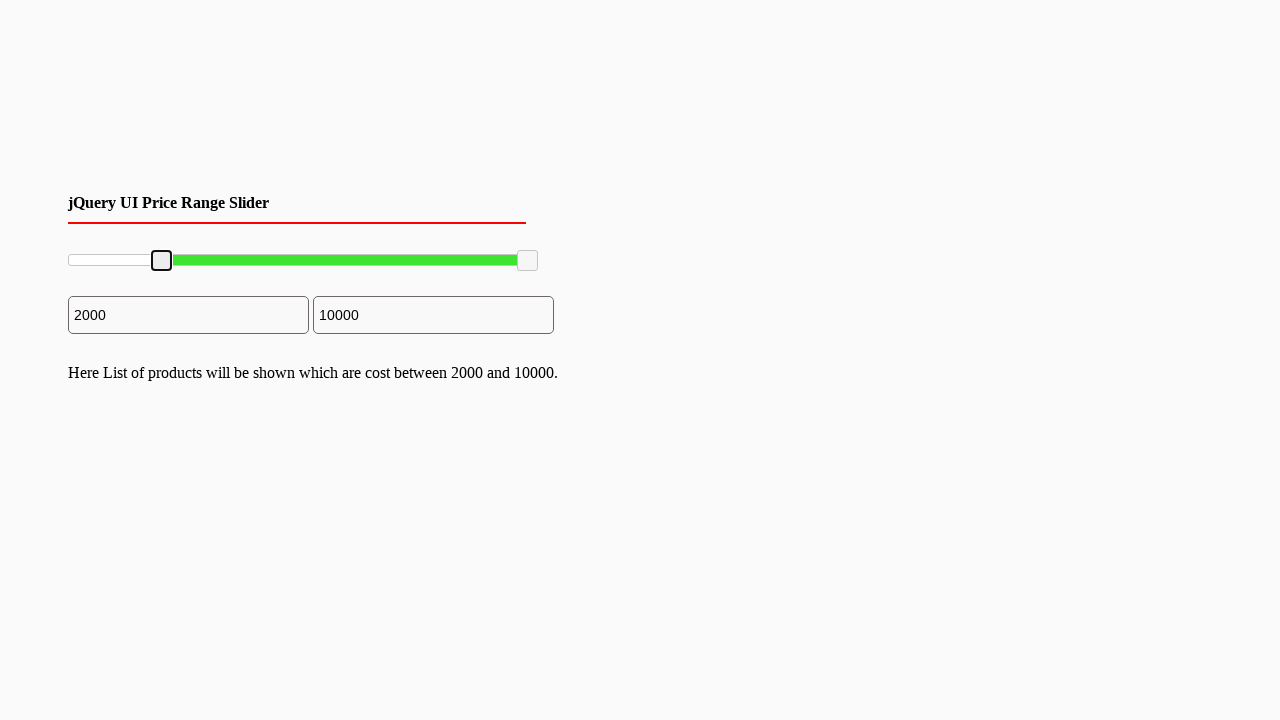

Moved mouse to minimum slider center position at (162, 261)
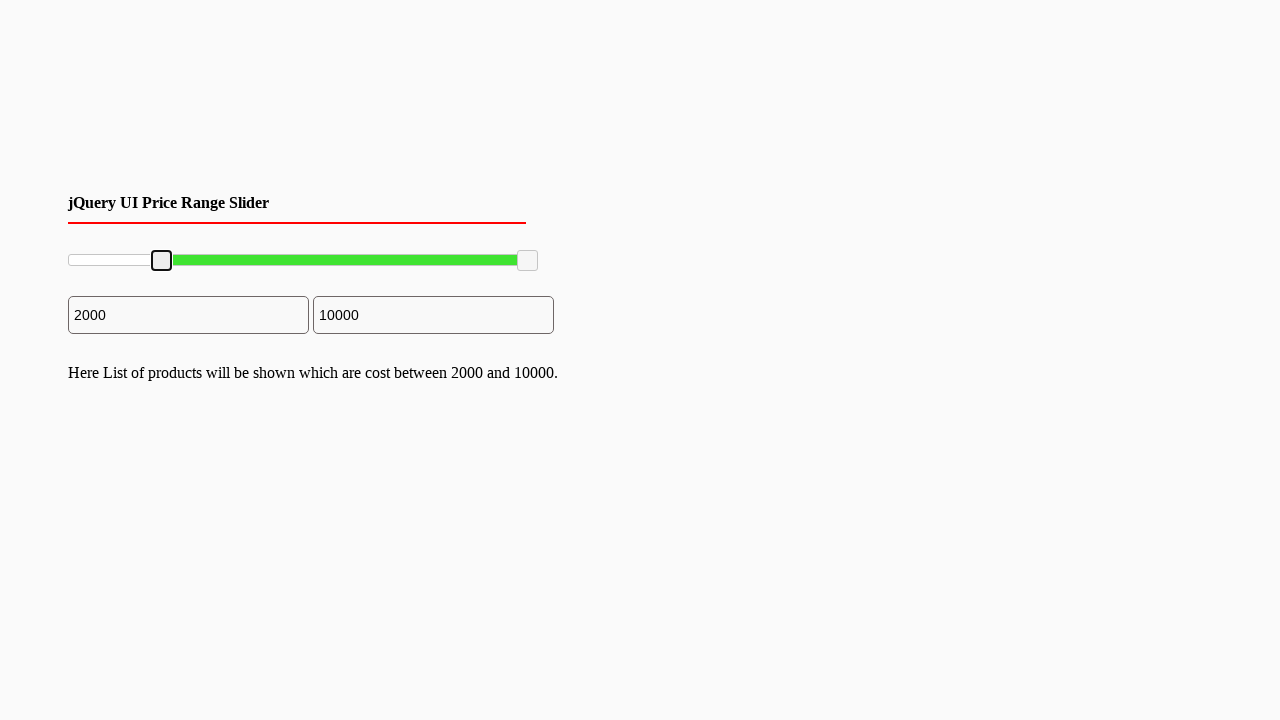

Pressed mouse button down on minimum slider at (162, 261)
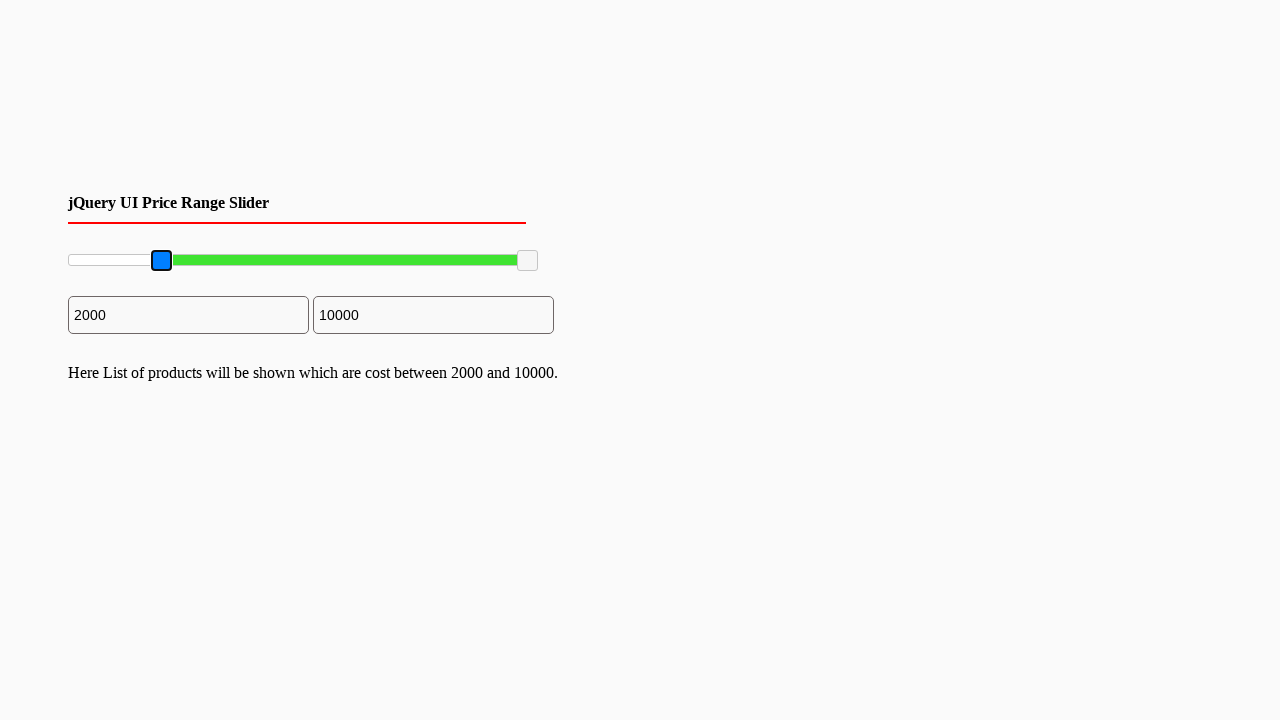

Moved mouse 100 pixels to the right while holding button at (262, 261)
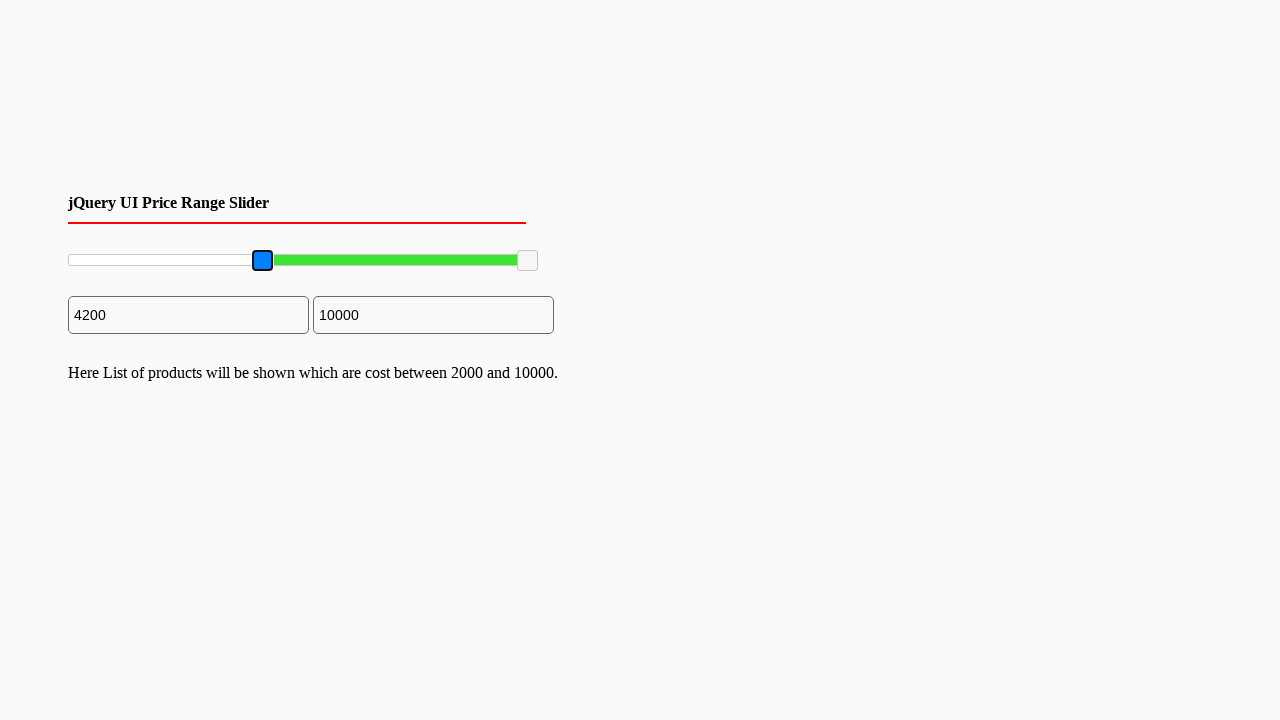

Released mouse button on minimum slider at (262, 261)
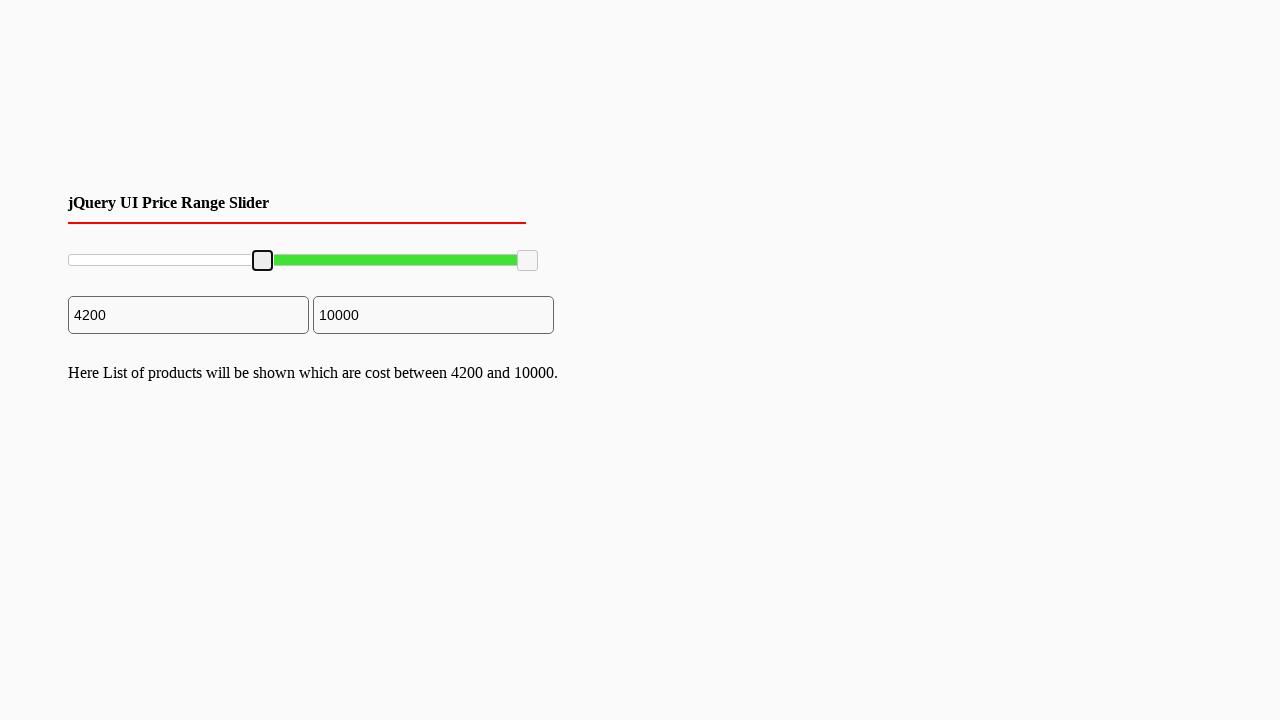

Moved mouse to maximum slider center position at (528, 261)
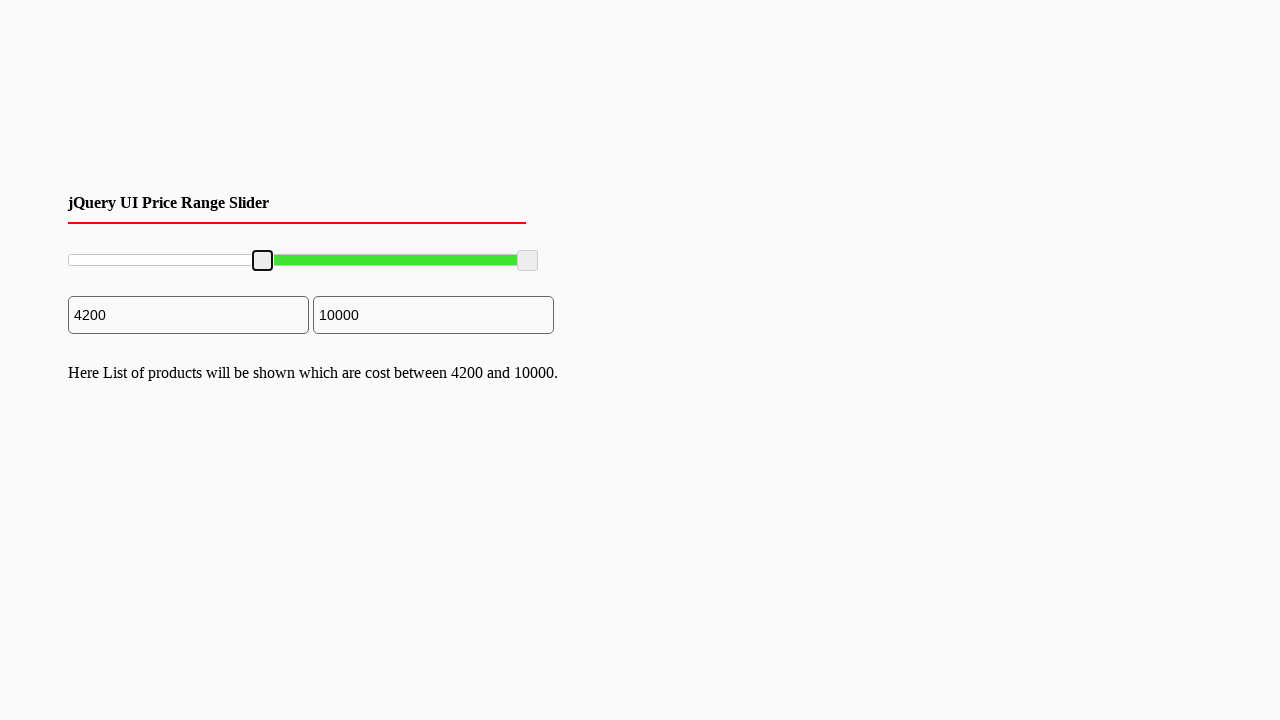

Pressed mouse button down on maximum slider at (528, 261)
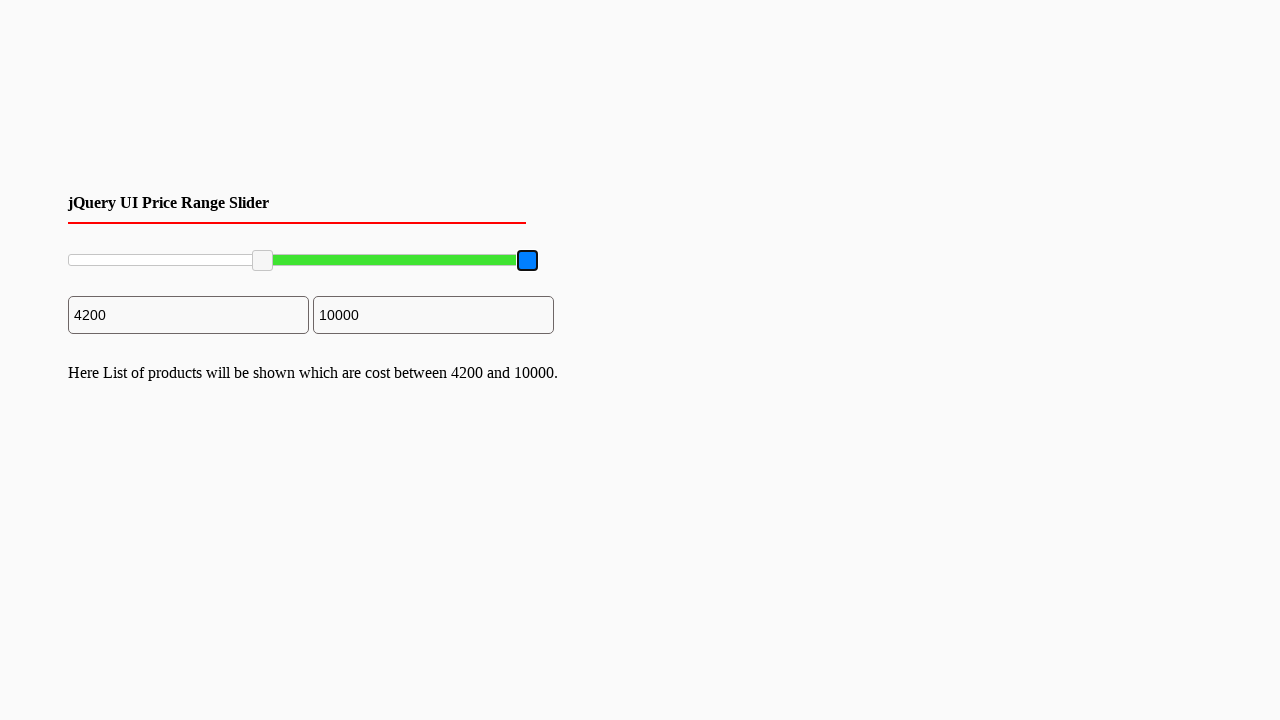

Moved mouse 70 pixels to the left while holding button at (458, 261)
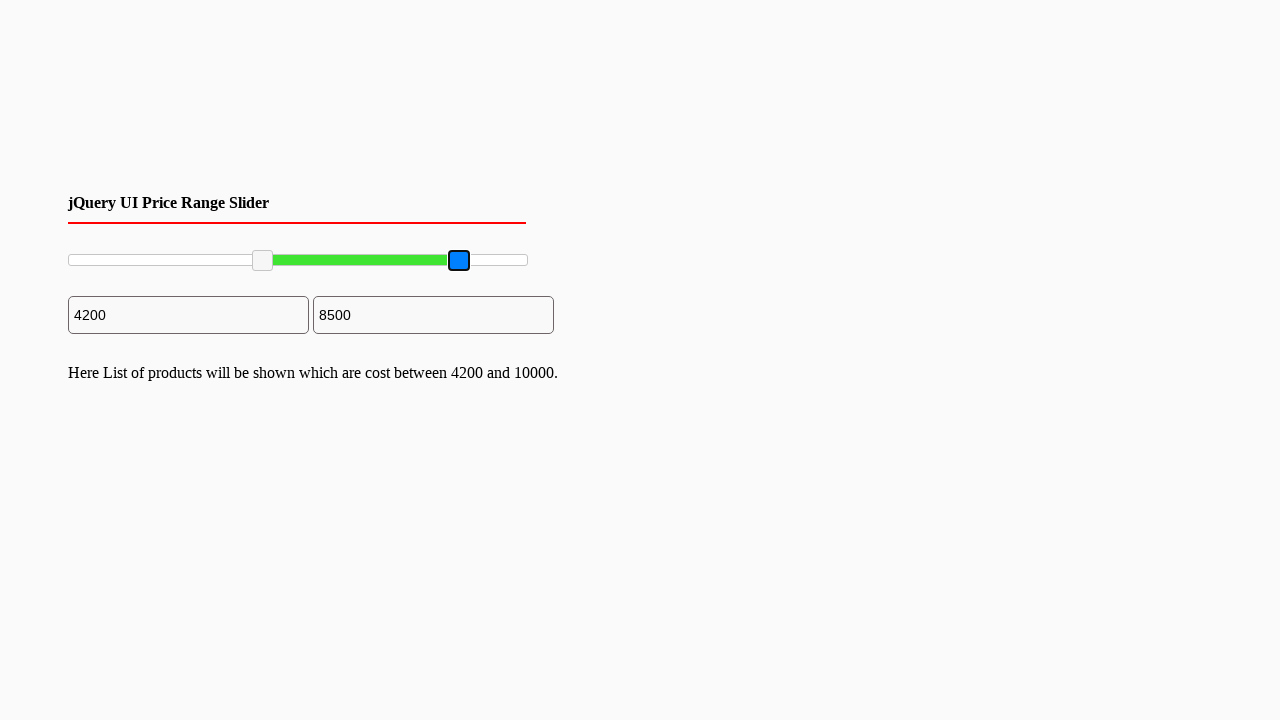

Released mouse button on maximum slider at (458, 261)
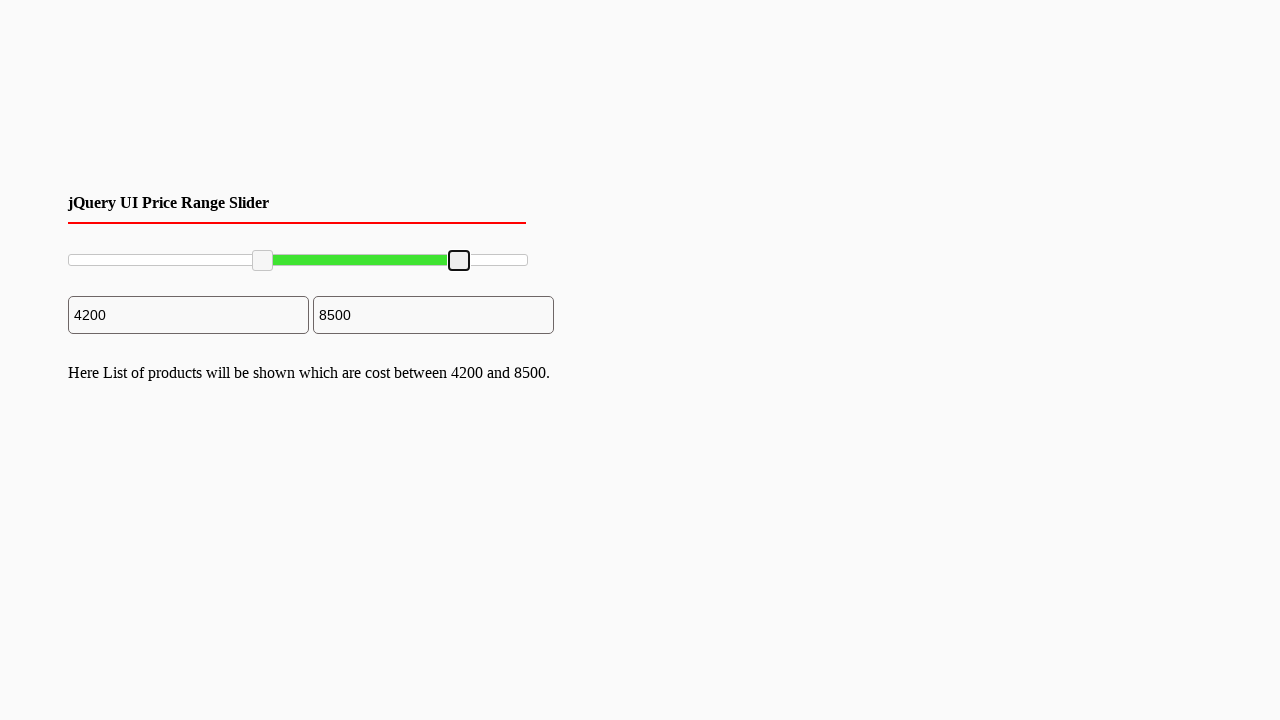

Waited 1 second to observe price range slider adjustment
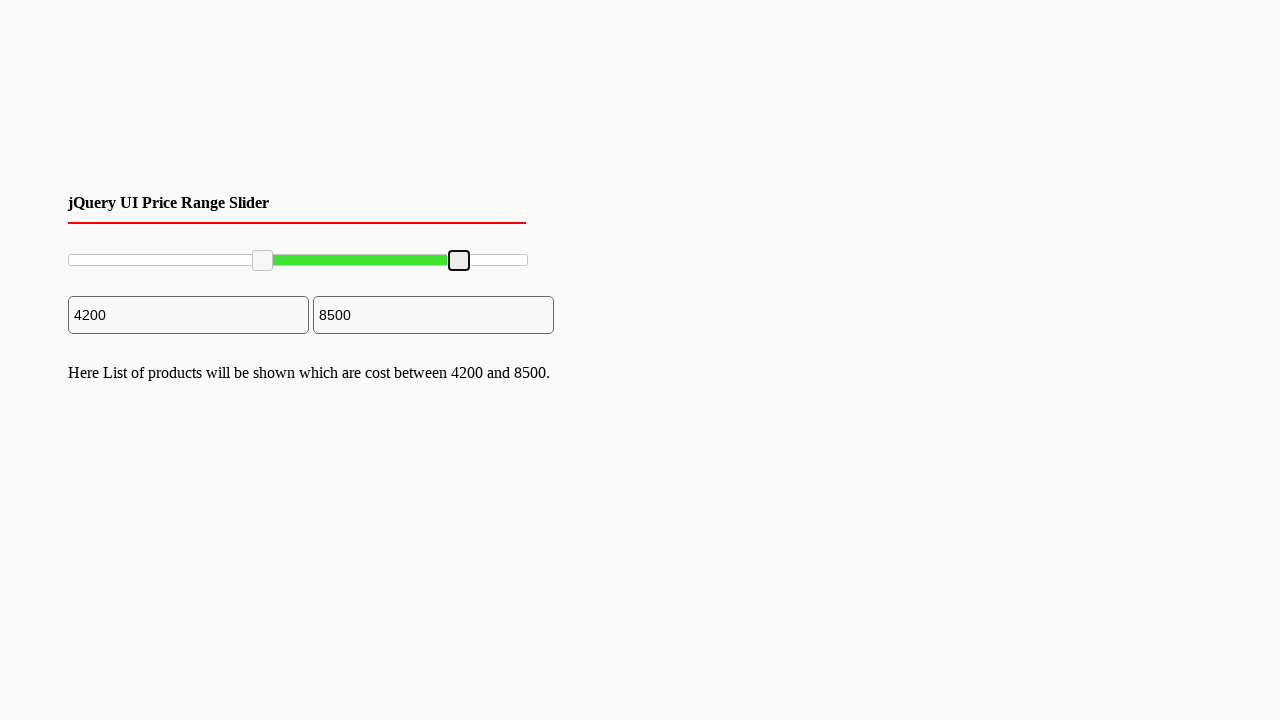

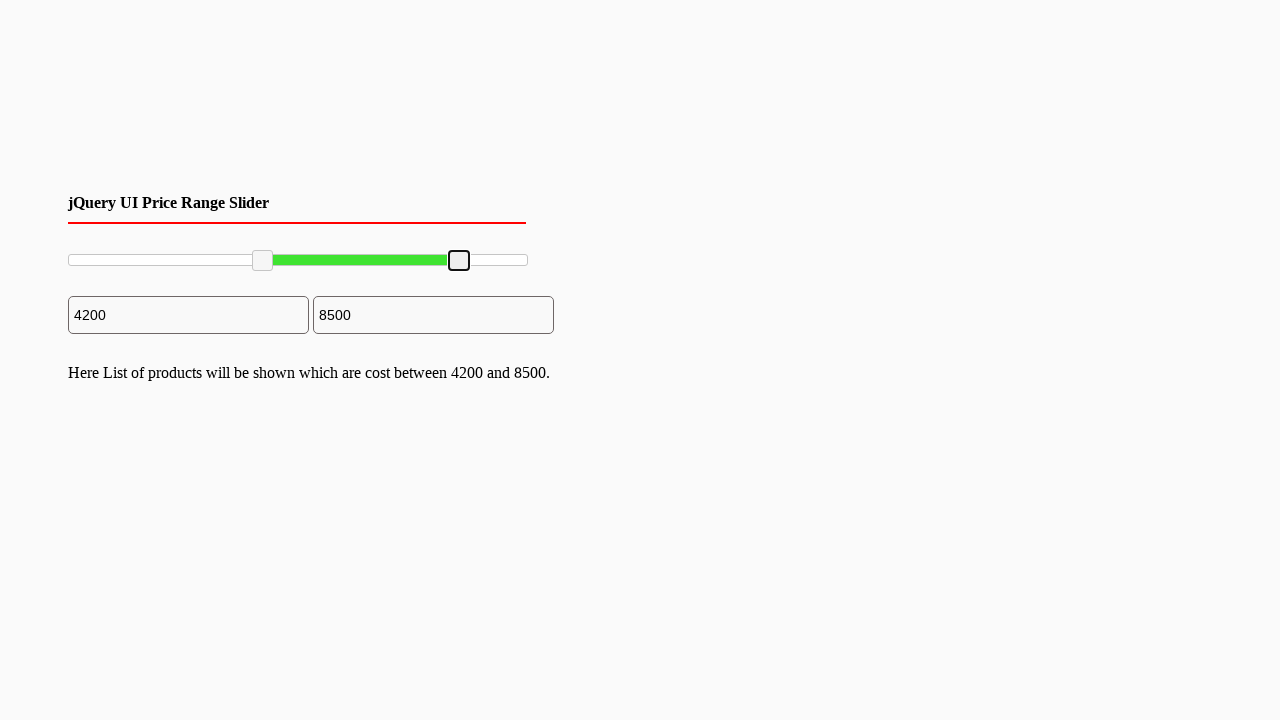